Tests hidden element interaction by clicking a hidden button and waiting for an element to appear

Starting URL: https://dgotlieb.github.io/Selenium/synchronization.html

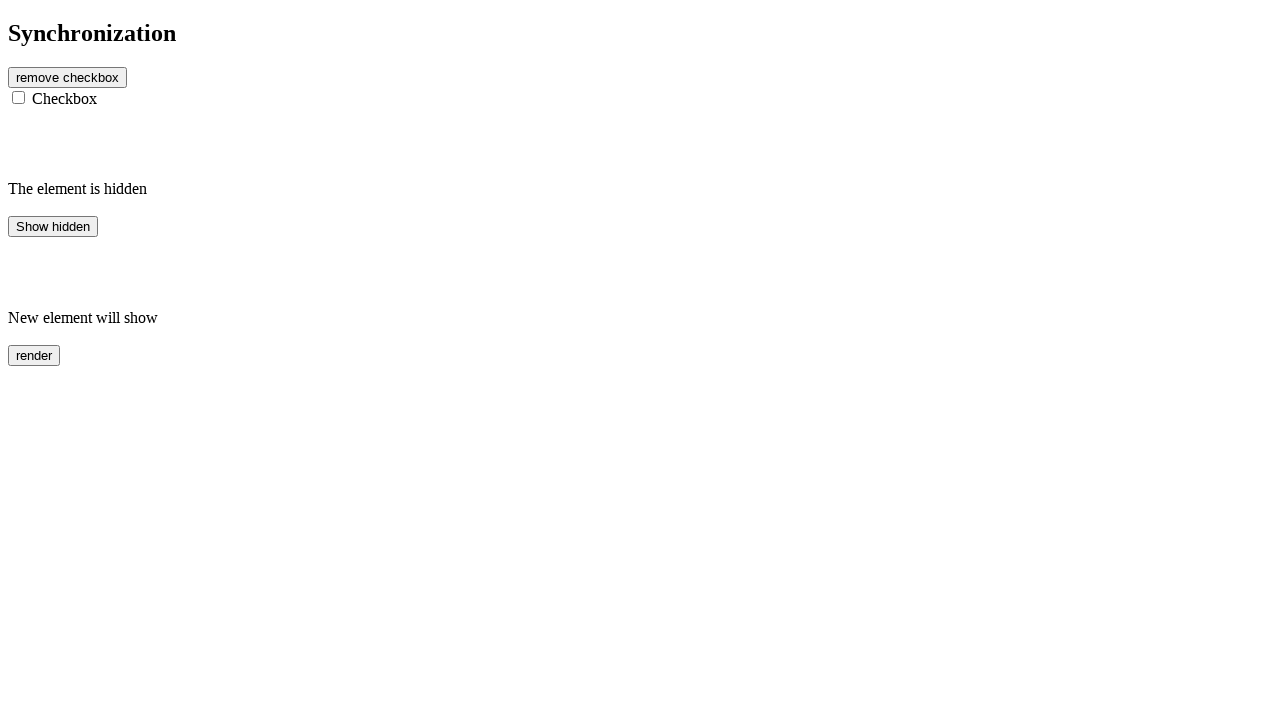

Clicked hidden button element at (53, 226) on #hidden
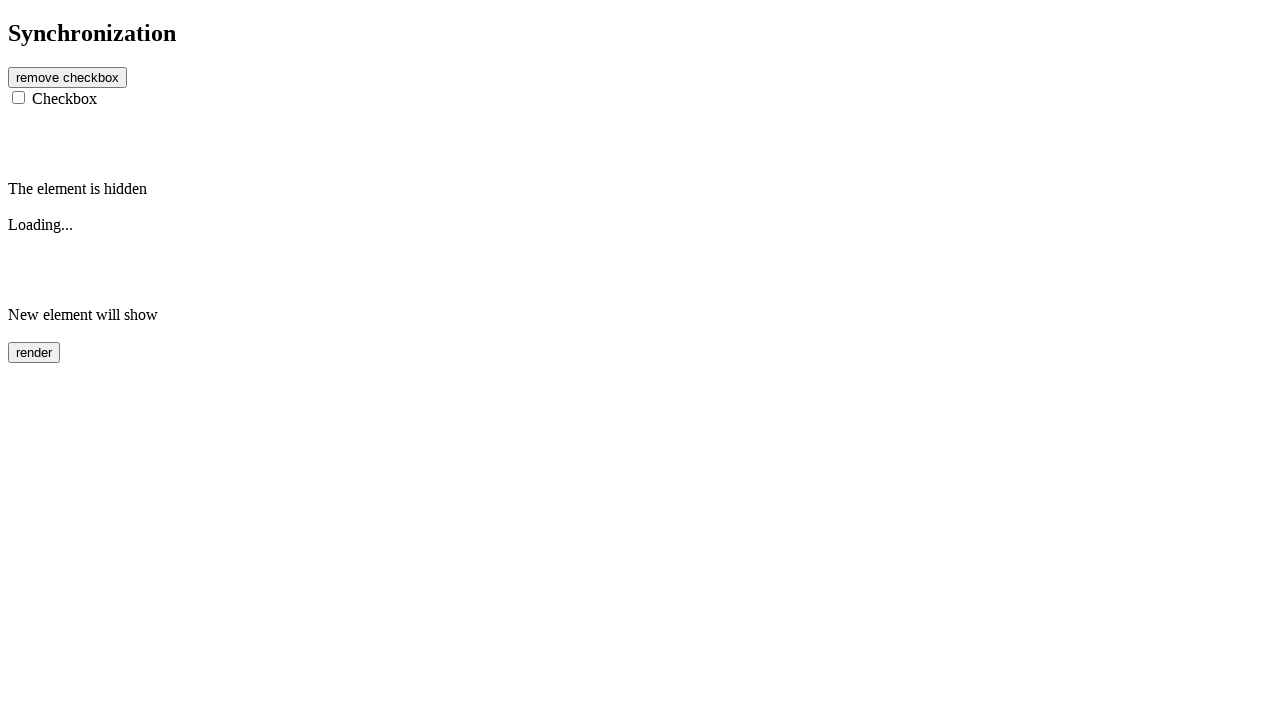

Finish element appeared after clicking hidden button
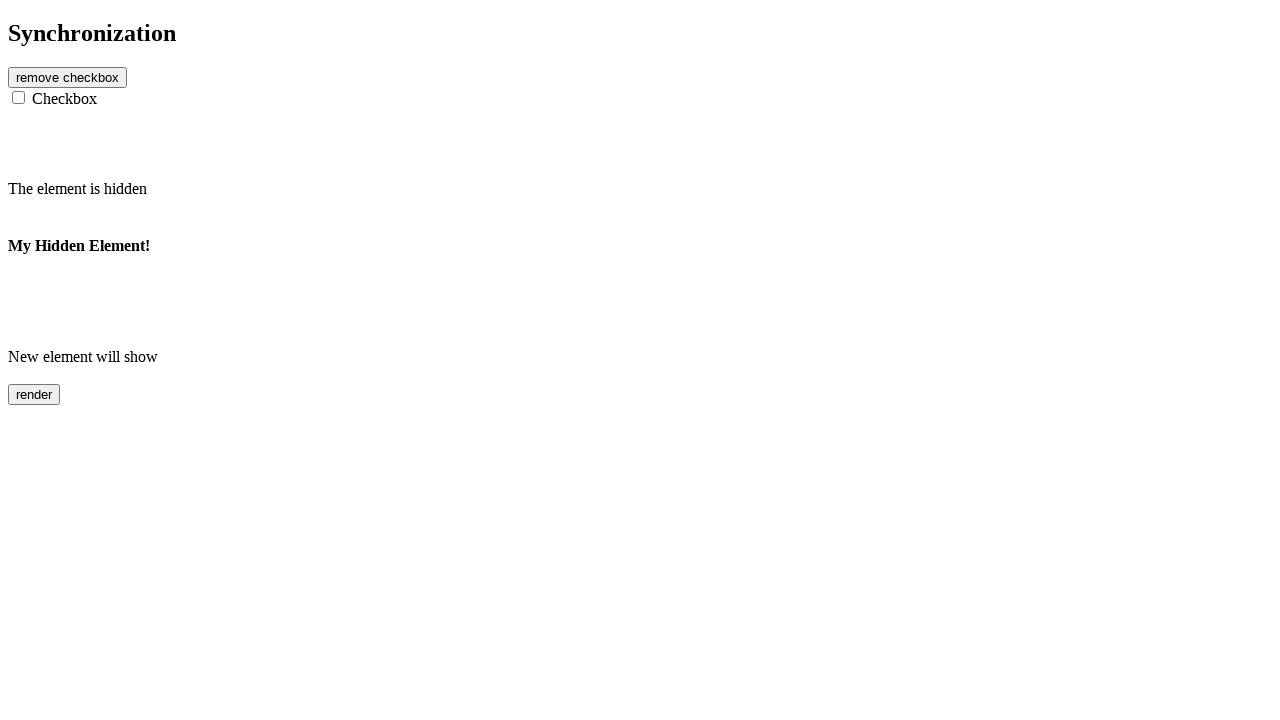

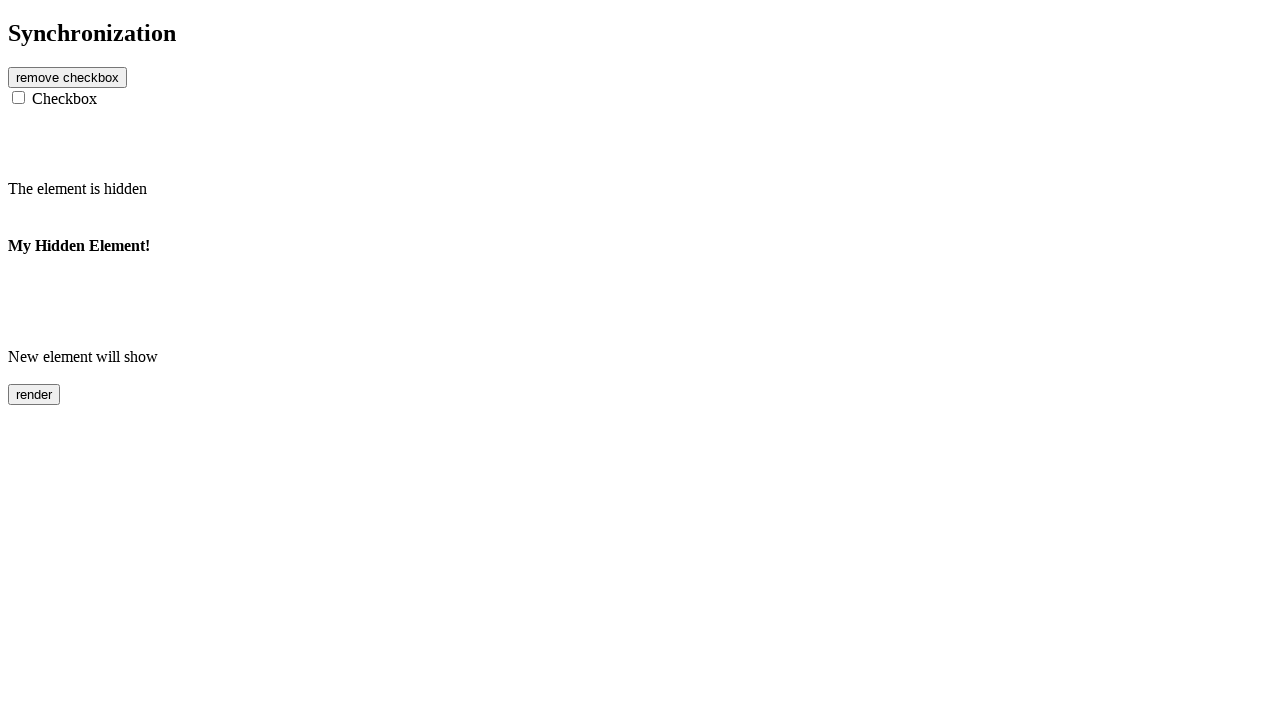